Checks that main page elements are present including logo, login button, sale section, new collection section, and contacts section by scrolling to the bottom of the page.

Starting URL: http://intershop5.skillbox.ru/

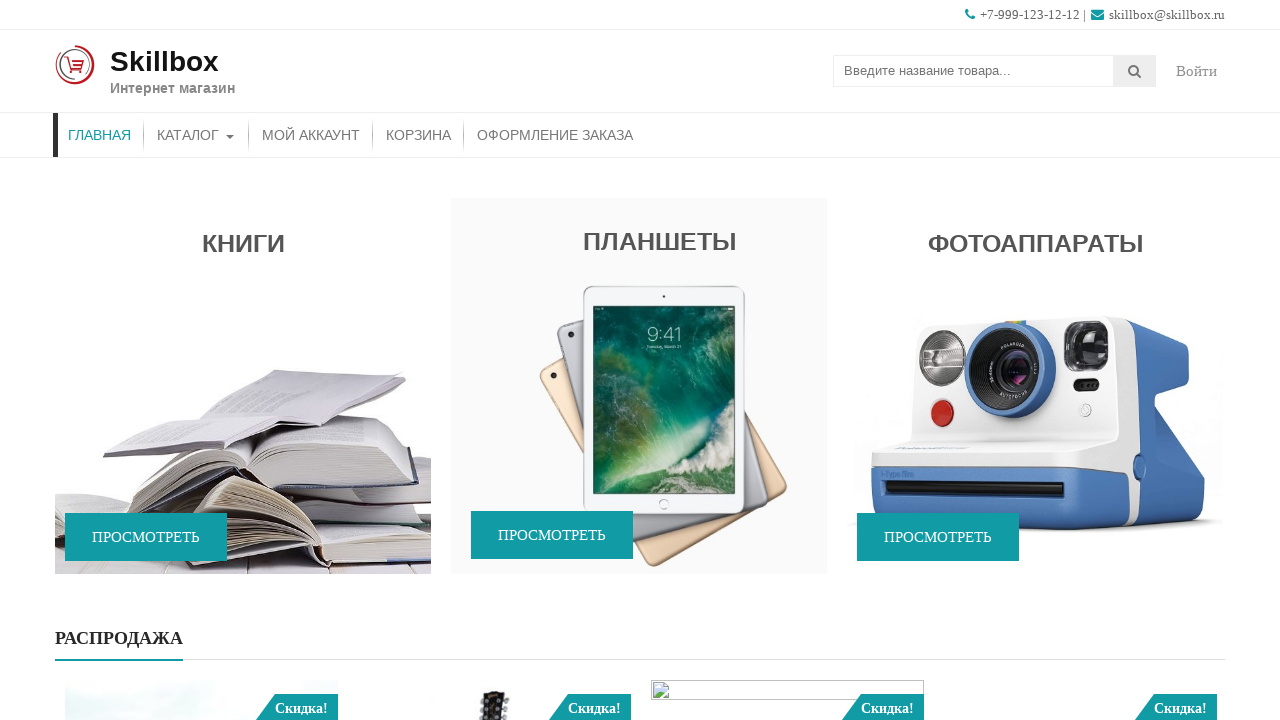

Logo element is present
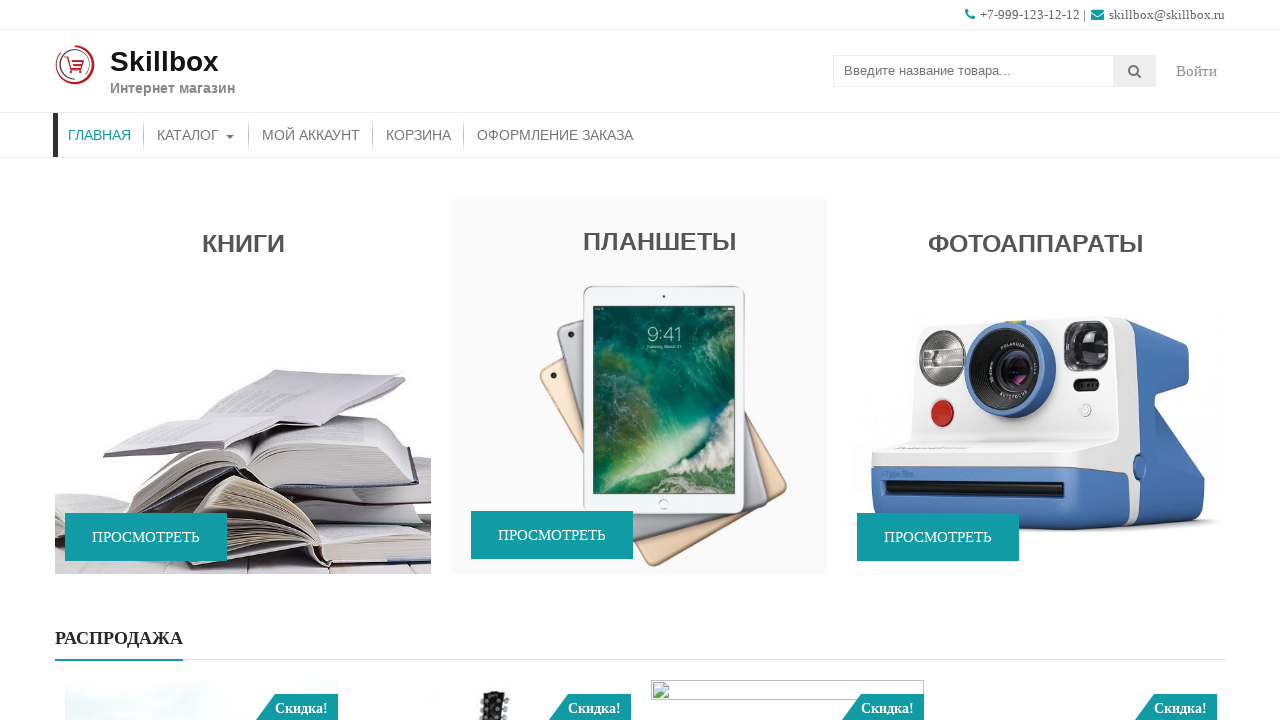

Login button element is present
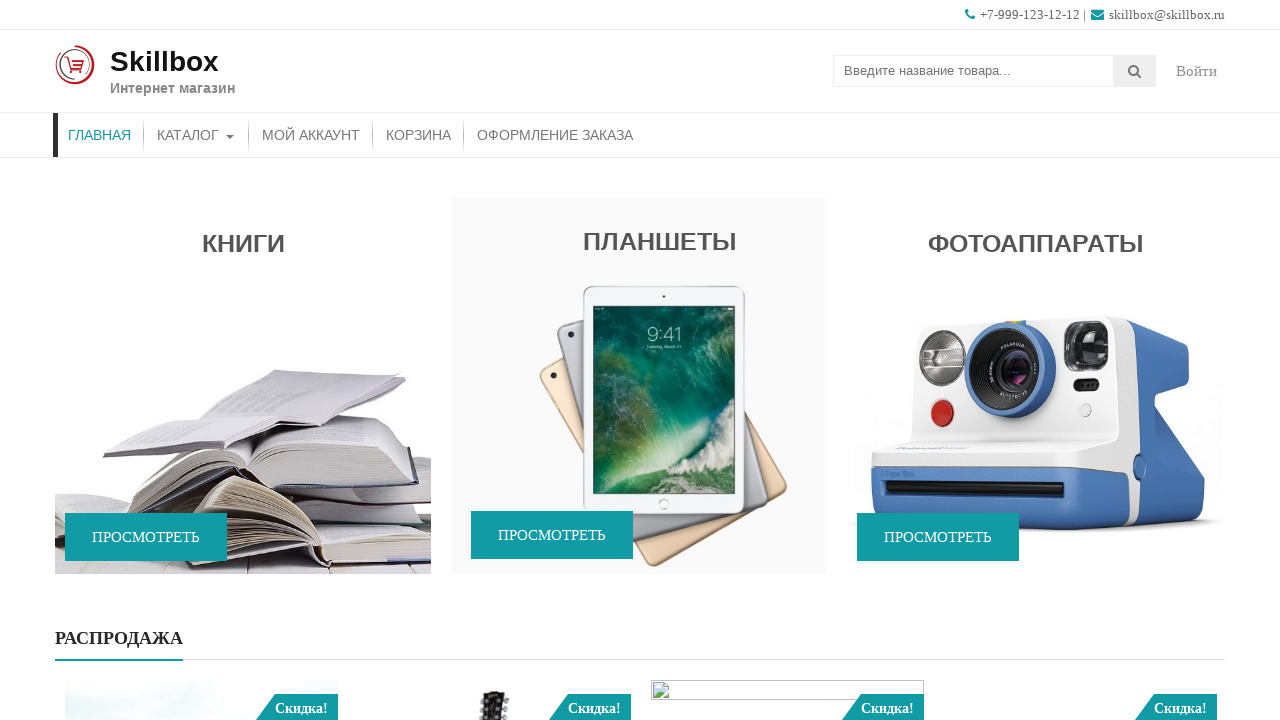

Sale section element is present
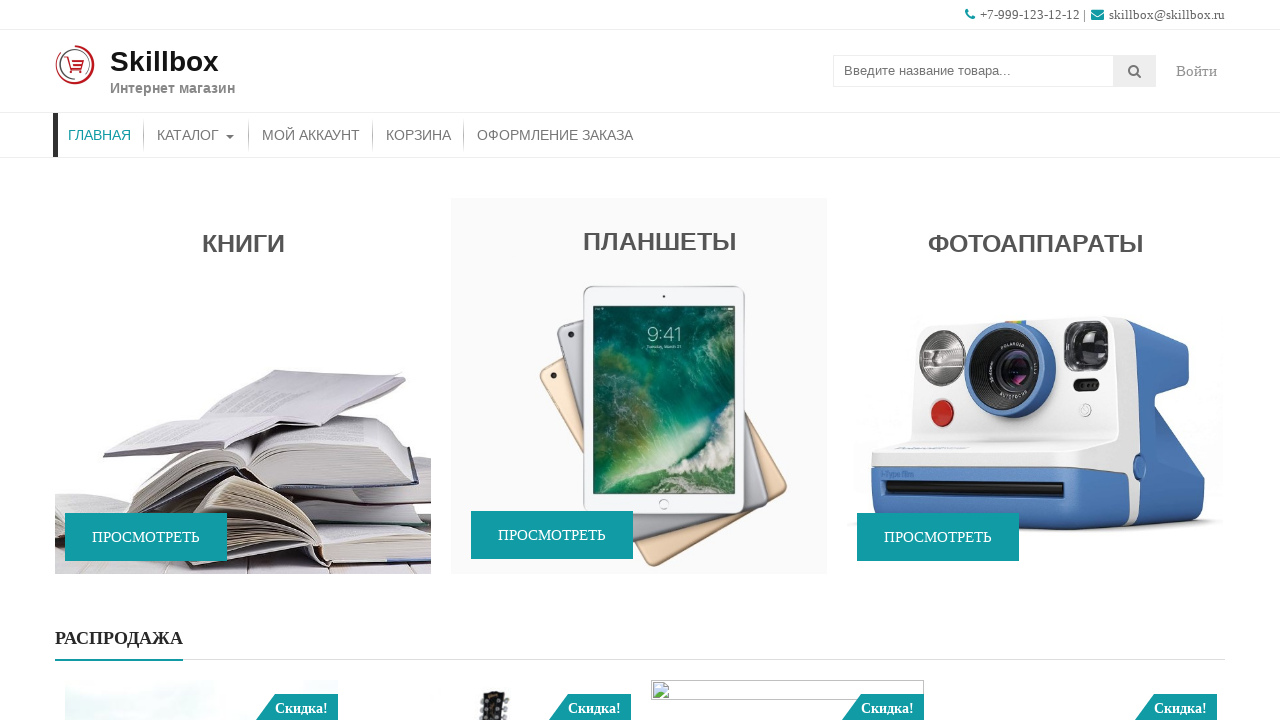

New collection section element is present
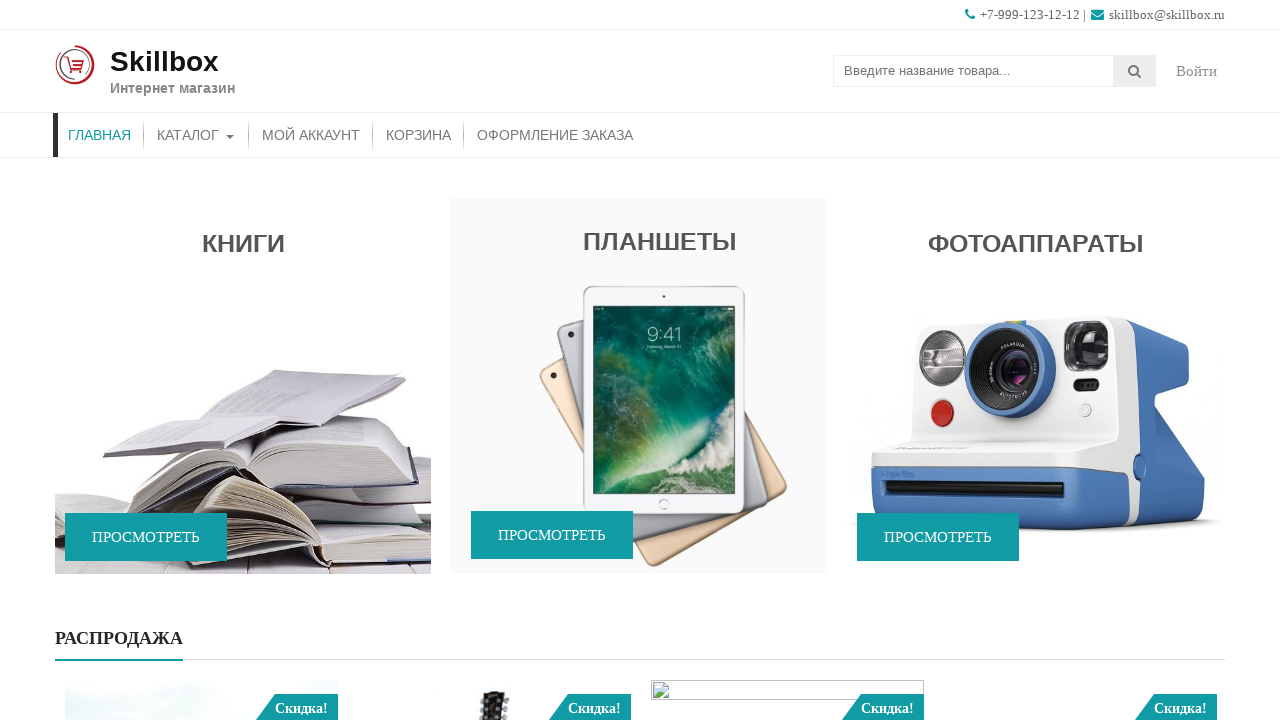

Scrolled to bottom of page using Ctrl+End
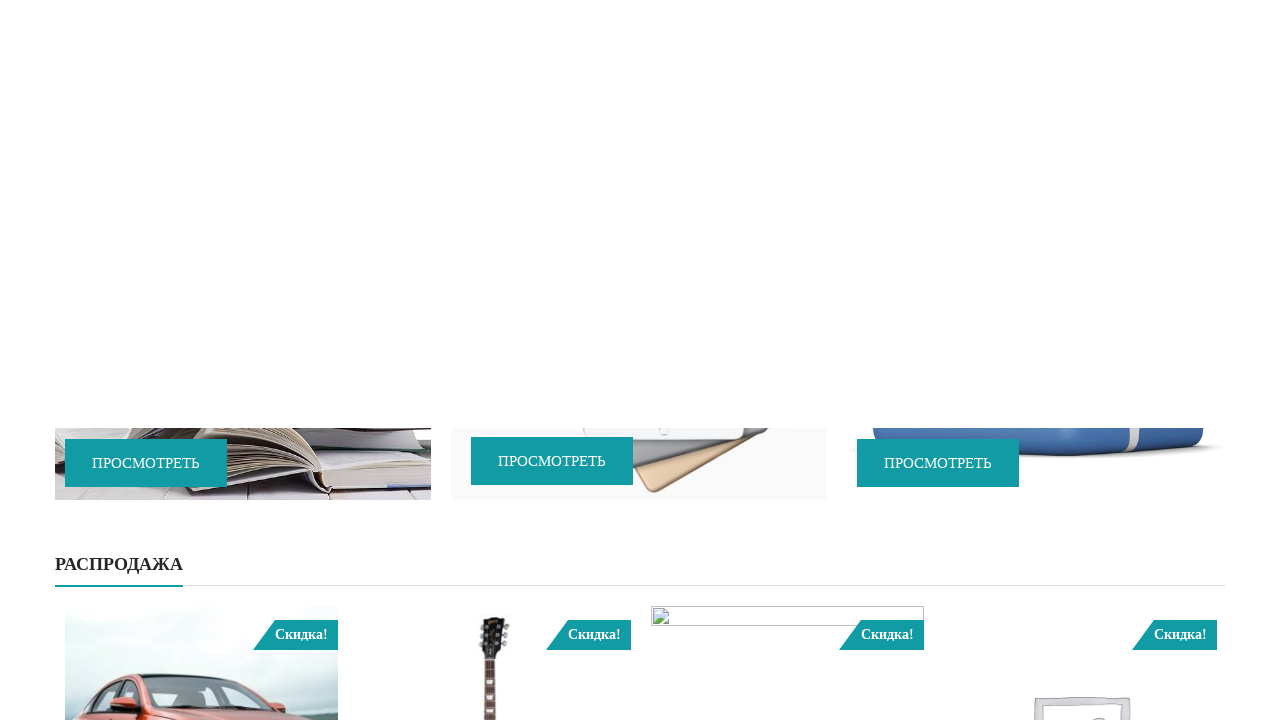

Contacts section element is present
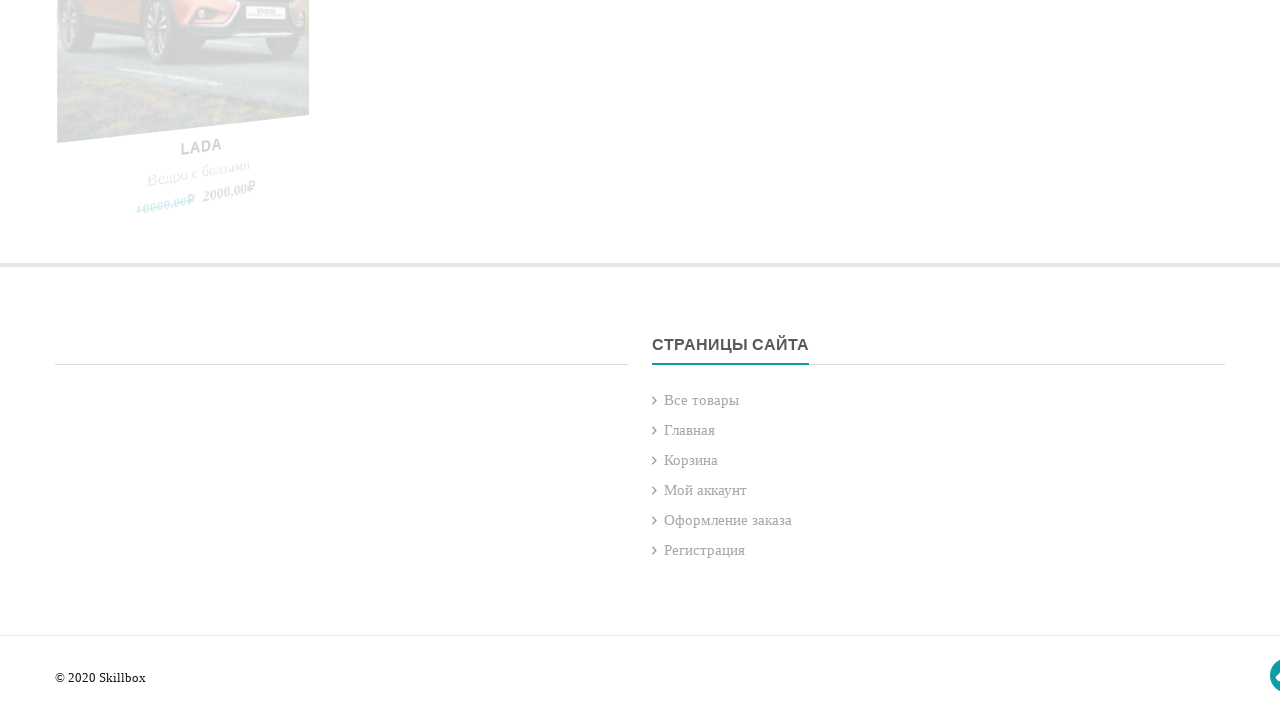

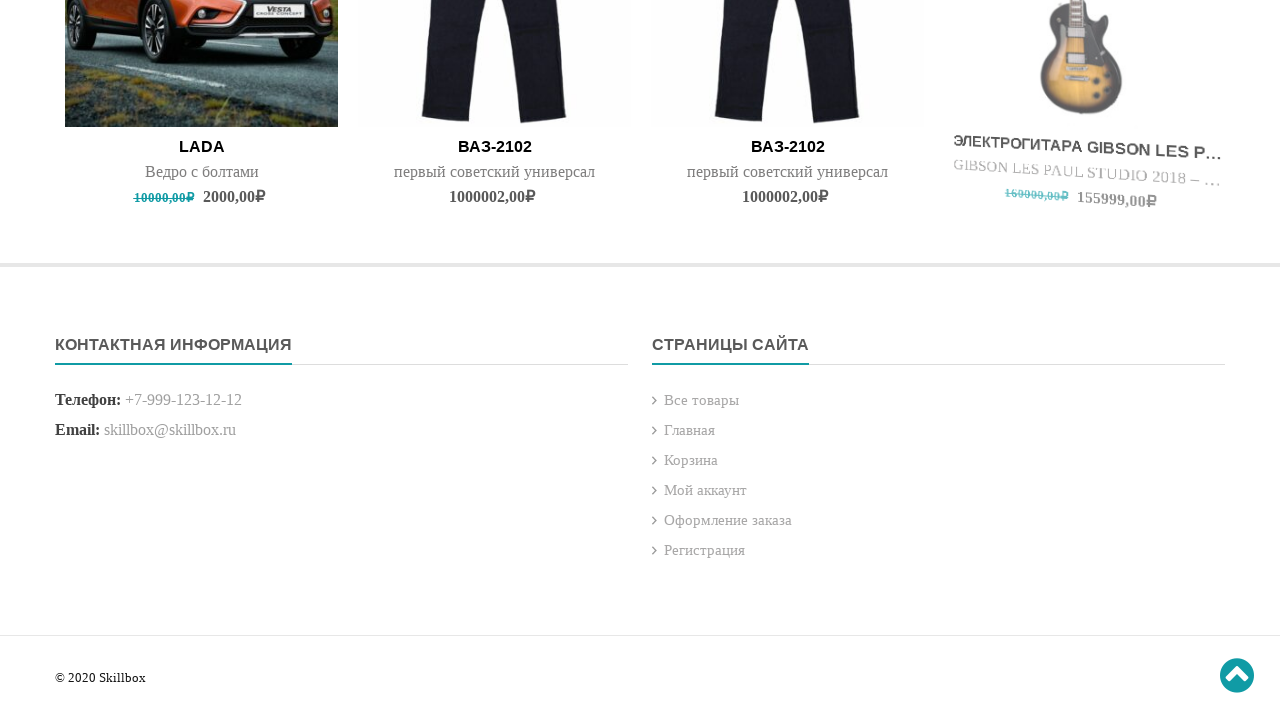